Tests the selection state of a filter element on a product collection page

Starting URL: https://meserollshop.com/collections/frames

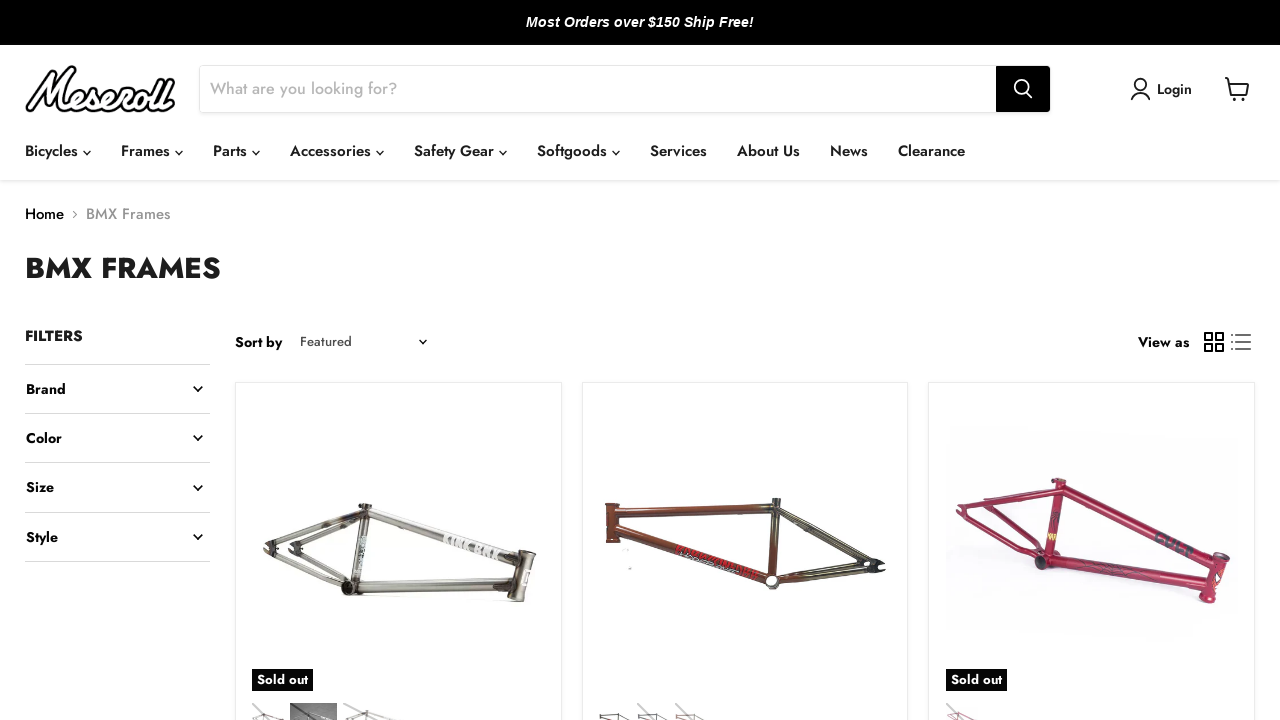

Navigated to Meseroll Shop frames collection page
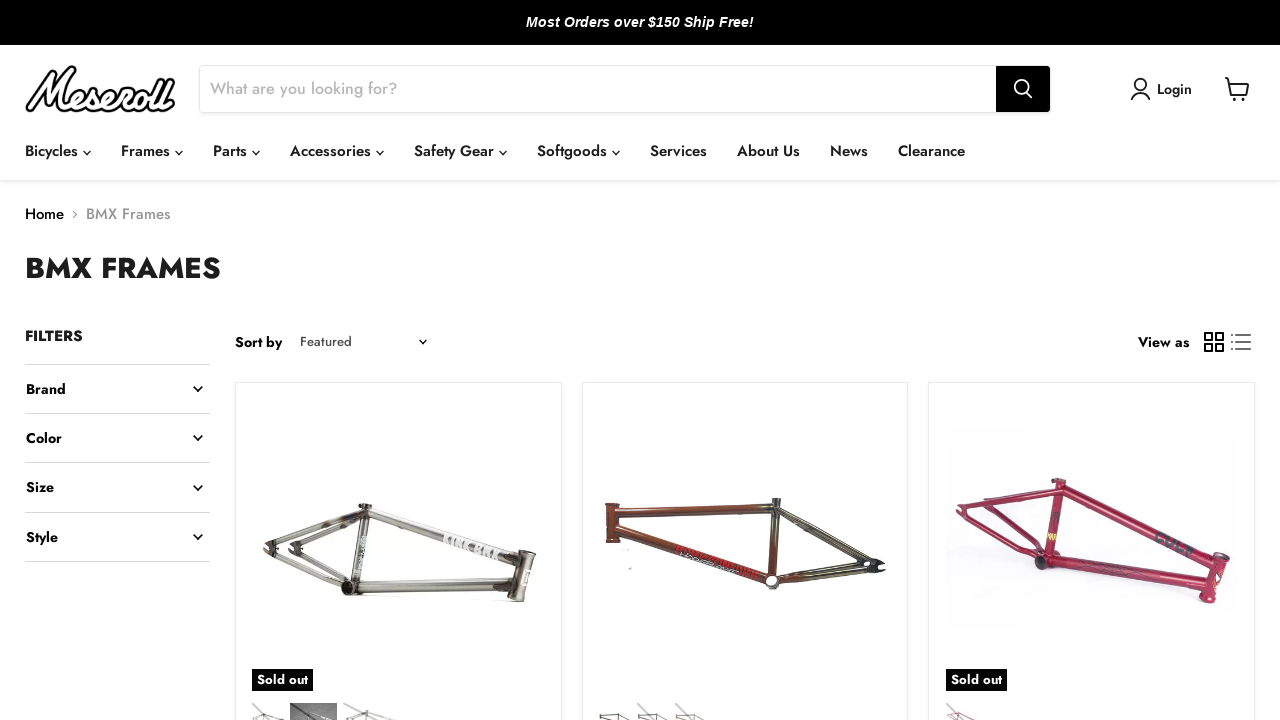

Located BSD brand filter link element
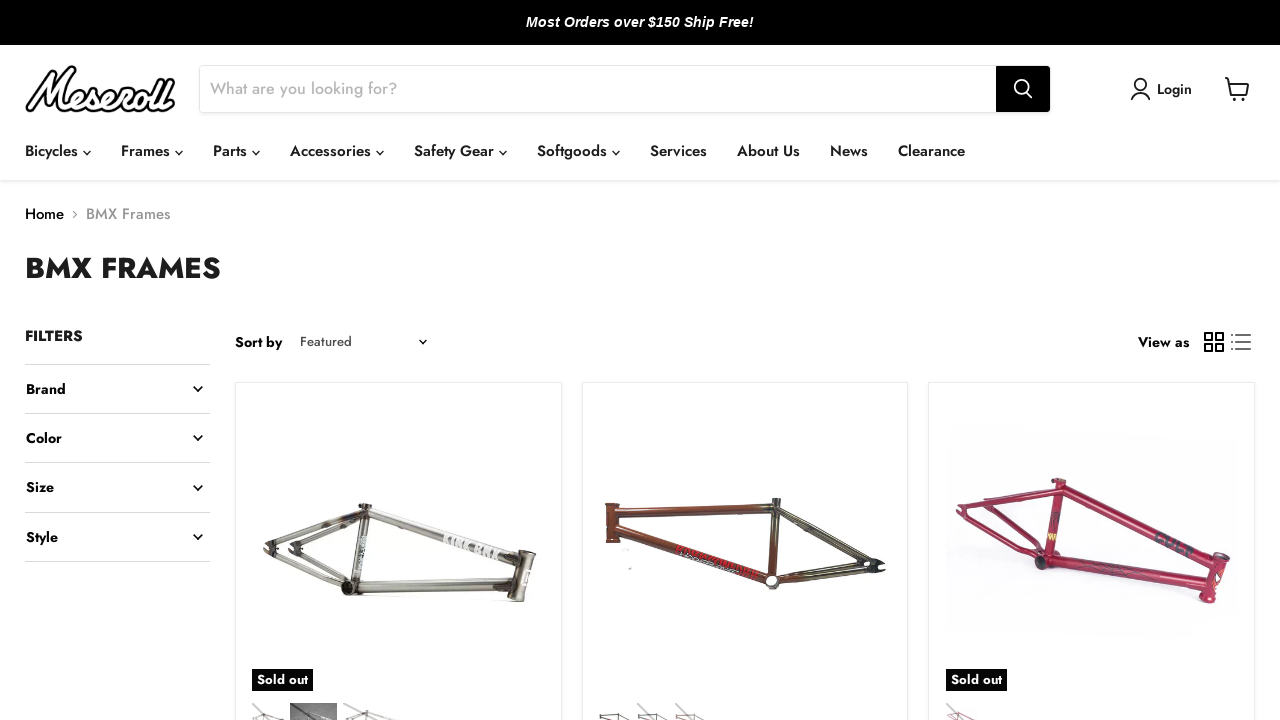

Checked visibility state of BSD brand filter link
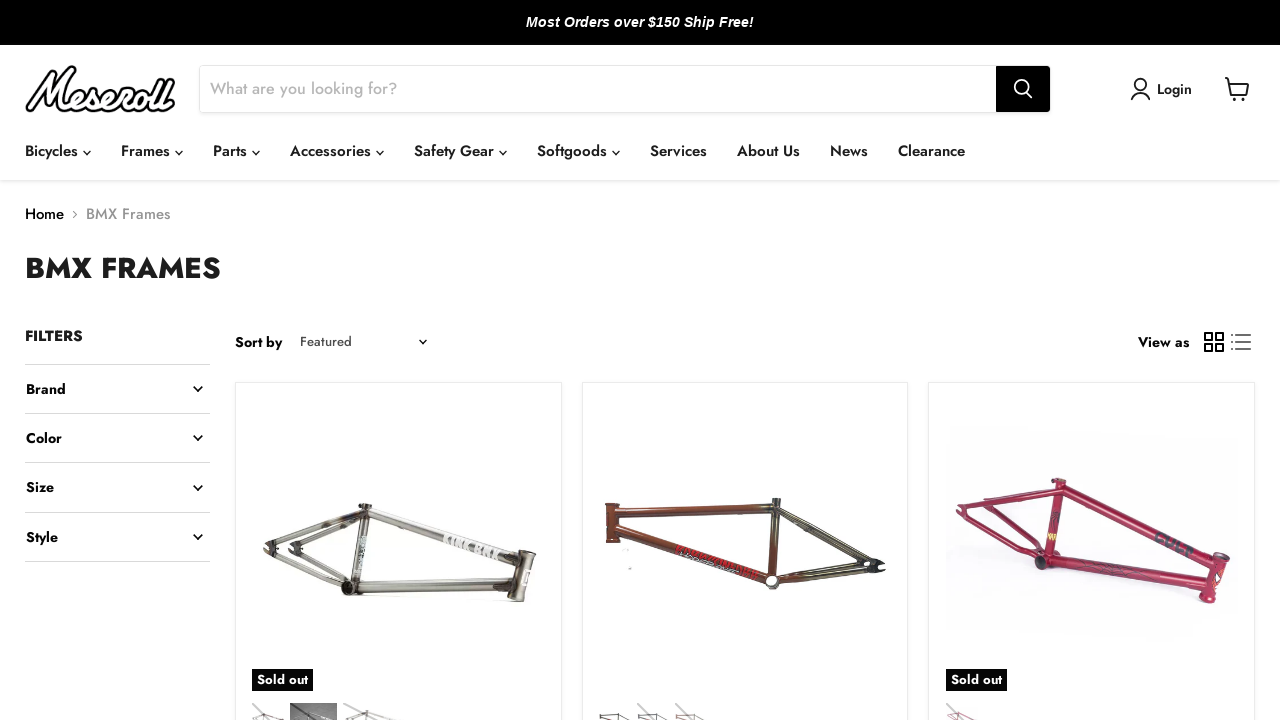

Printed filter link visibility result: False
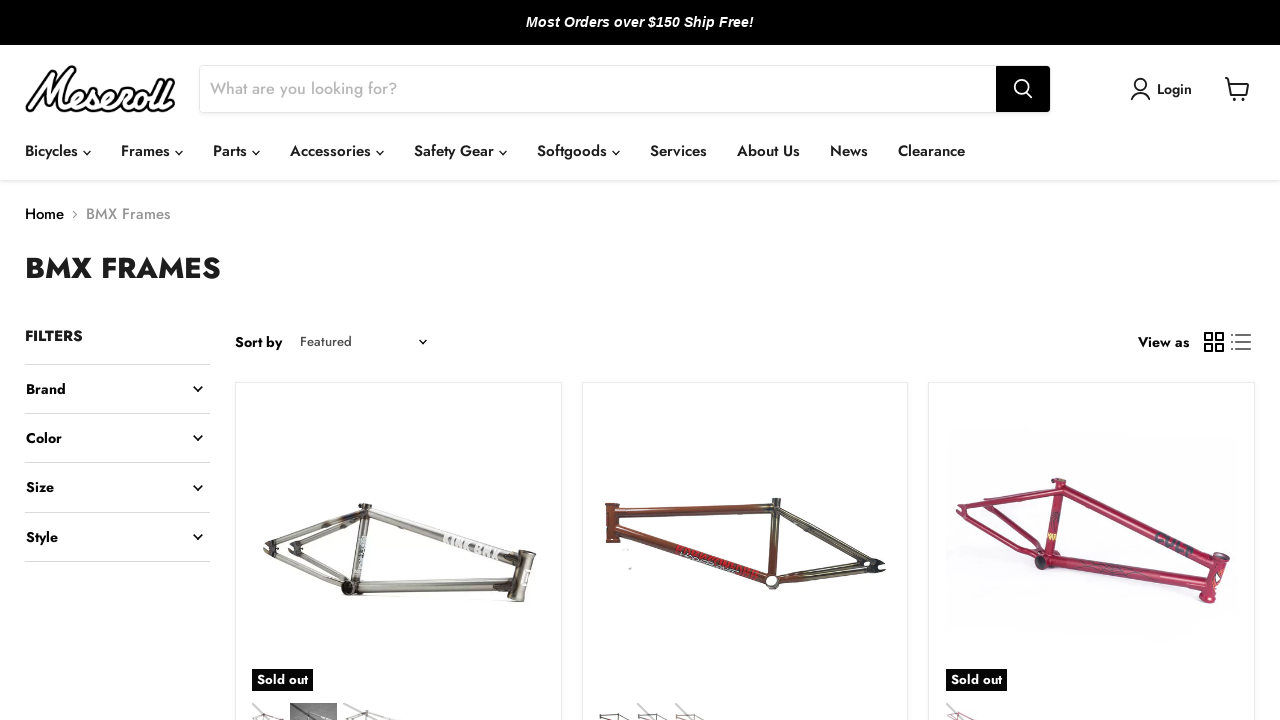

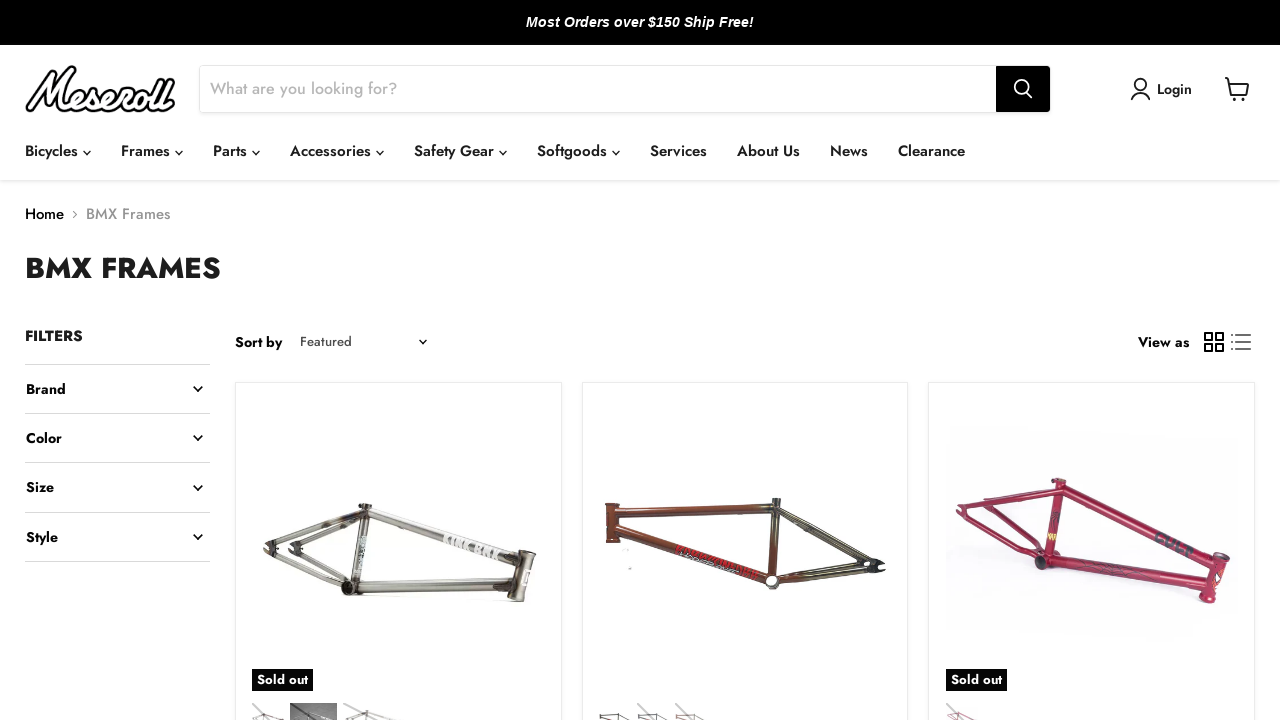